Tests the login error message by clicking sign in button and submitting without credentials

Starting URL: http://zero.webappsecurity.com/index.html

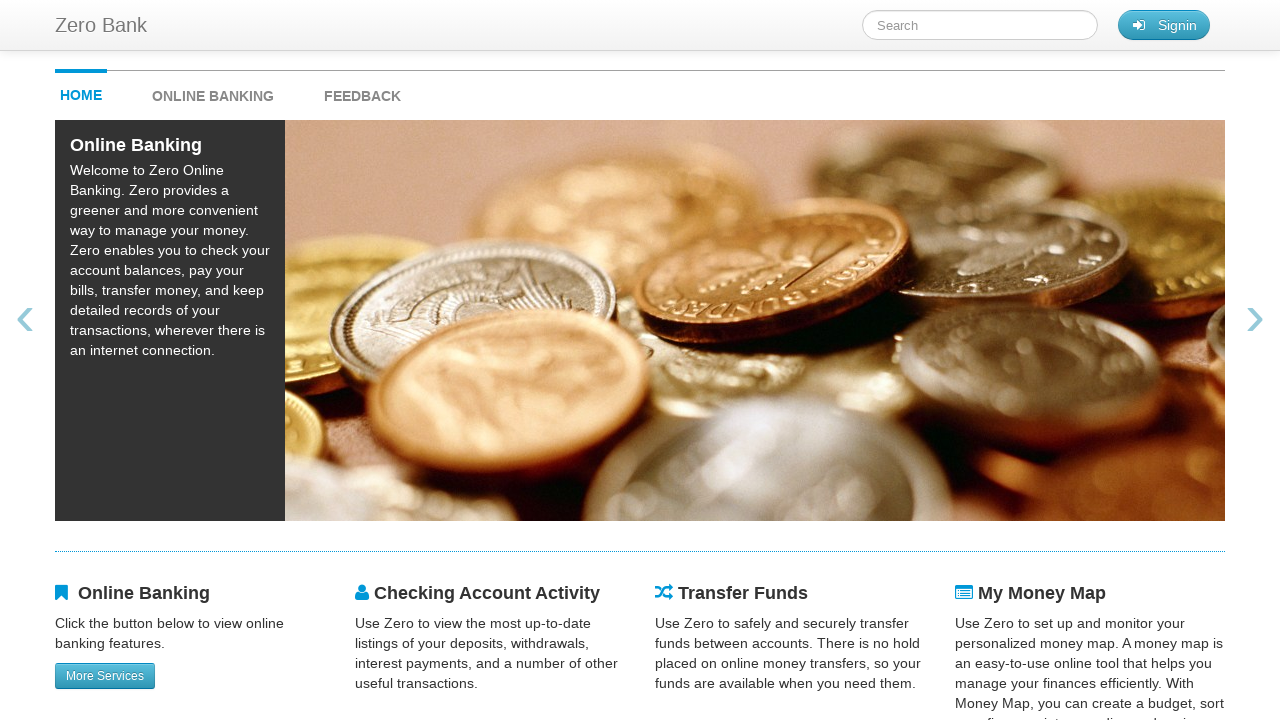

Clicked Sign In button on login page at (1164, 25) on #signin_button
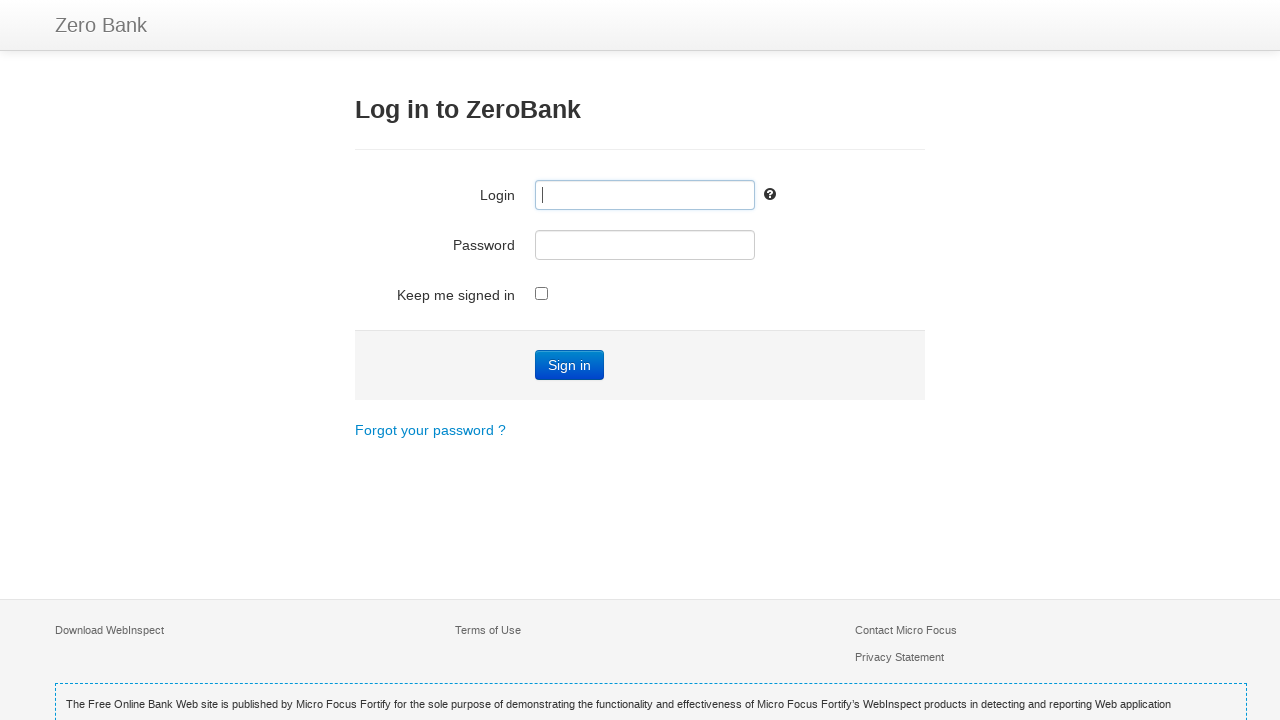

Clicked Sign in button to submit empty form at (570, 365) on text=Sign in
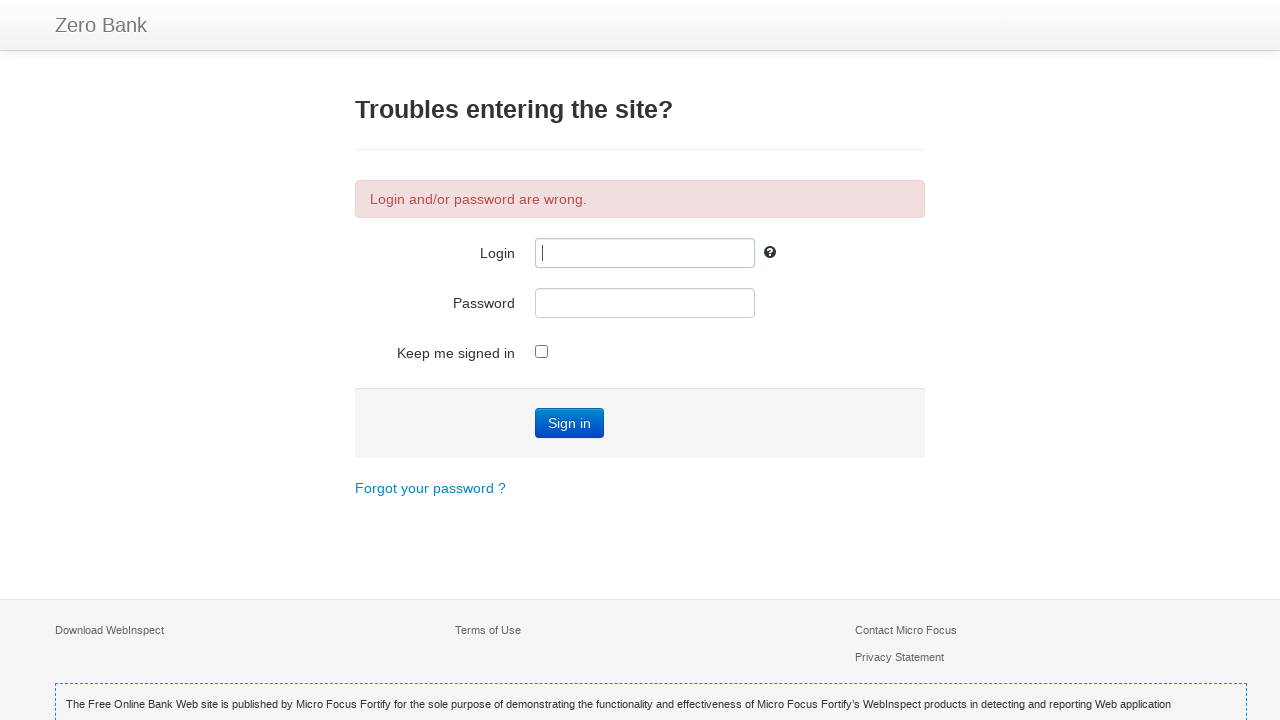

Waited for login error message to appear
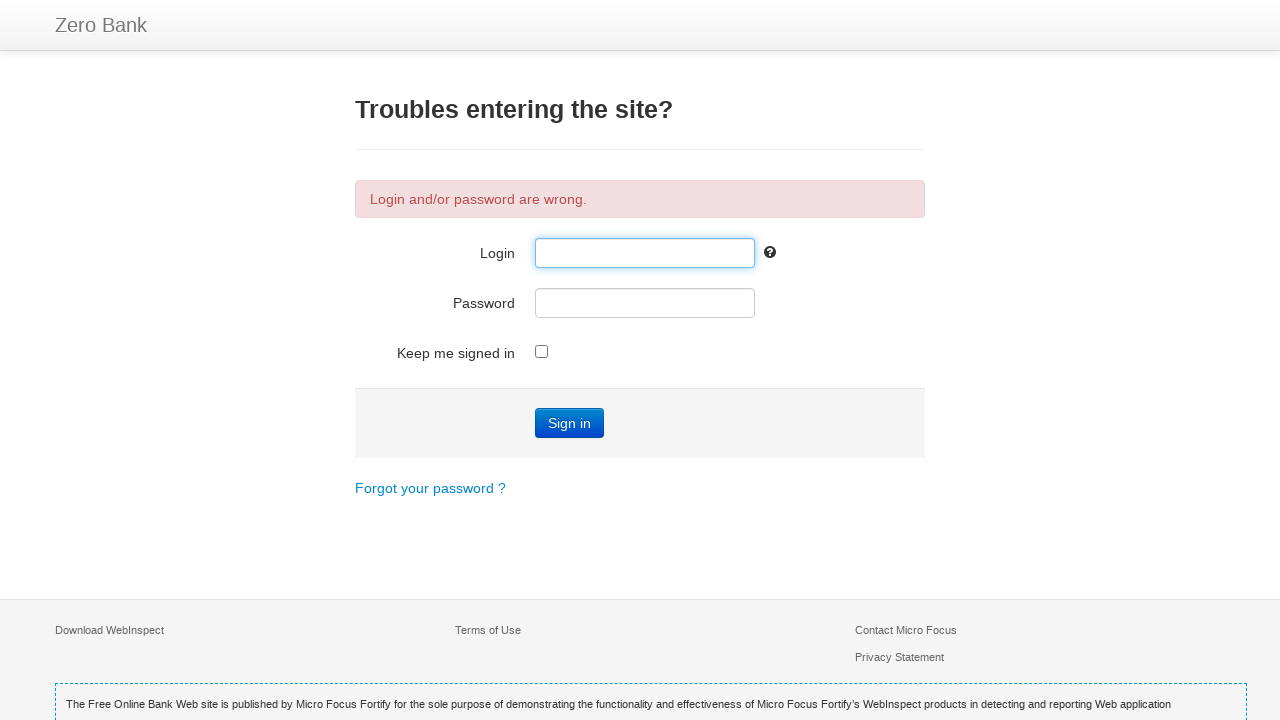

Verified error message contains 'Login and/or password are wrong.'
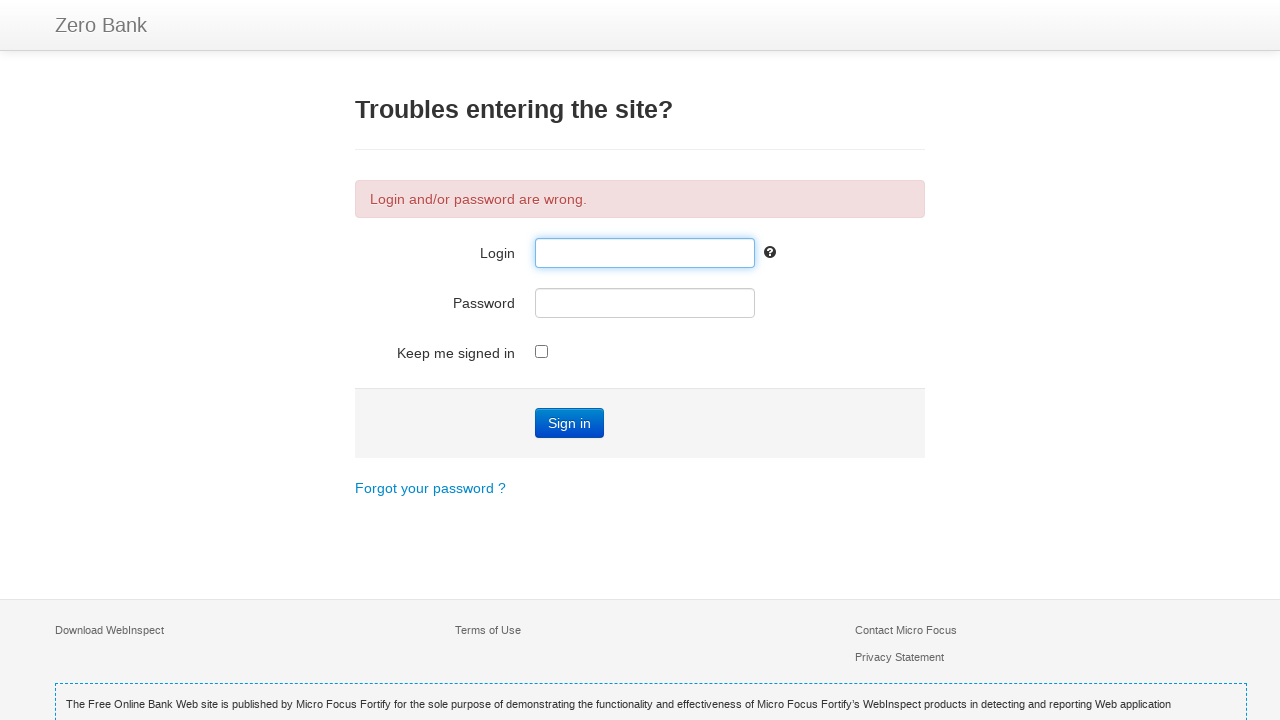

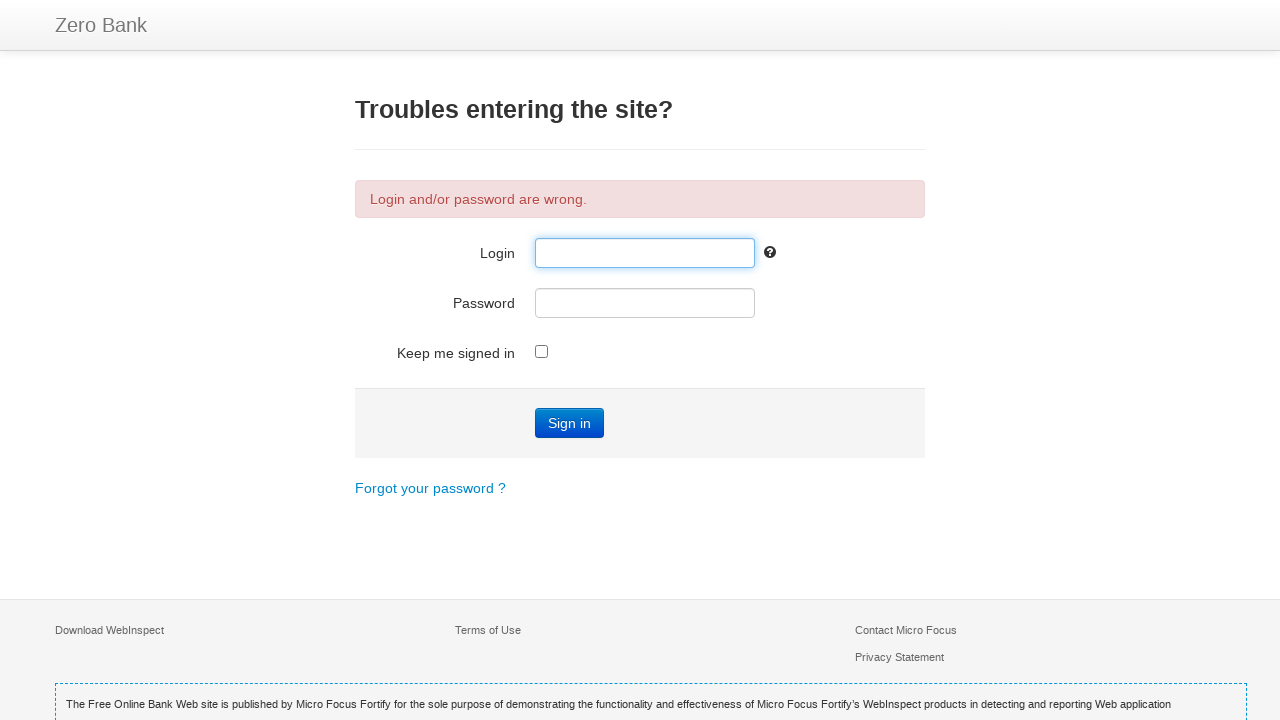